Solves a math problem by reading two numbers, calculating their sum, selecting the result from a dropdown, and submitting the form

Starting URL: http://suninjuly.github.io/selects2.html

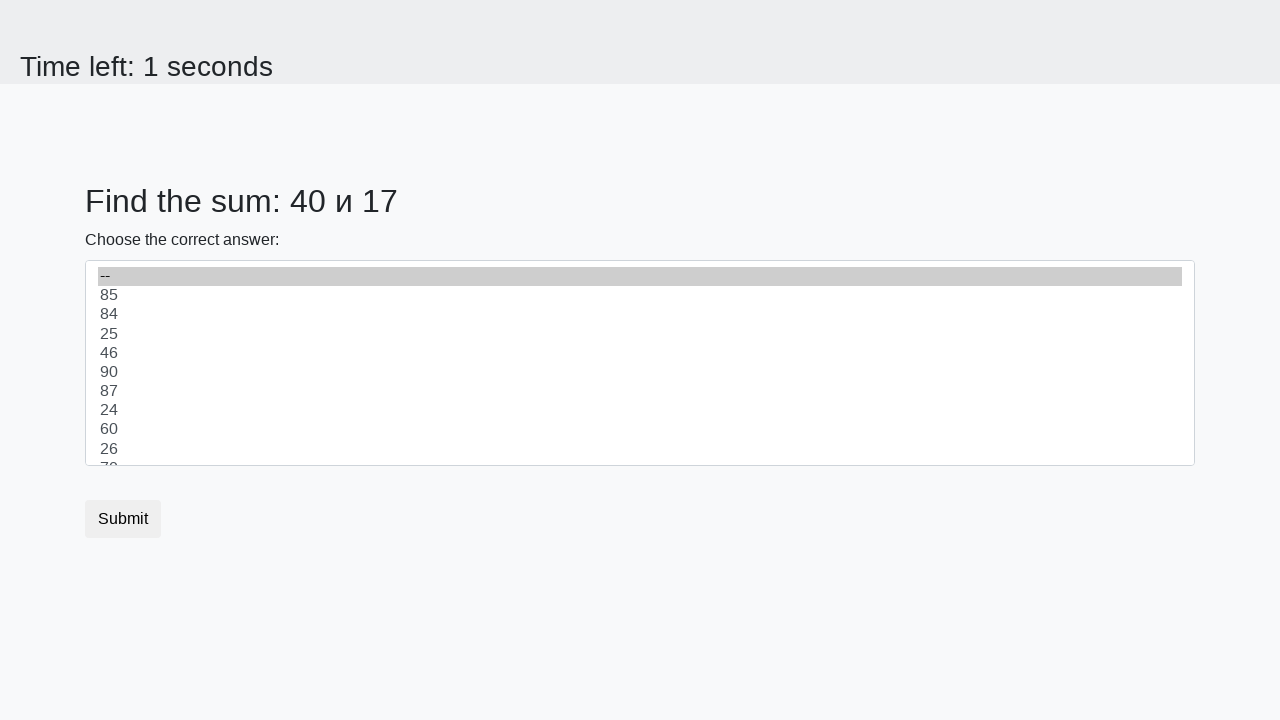

Located first number element (#num1)
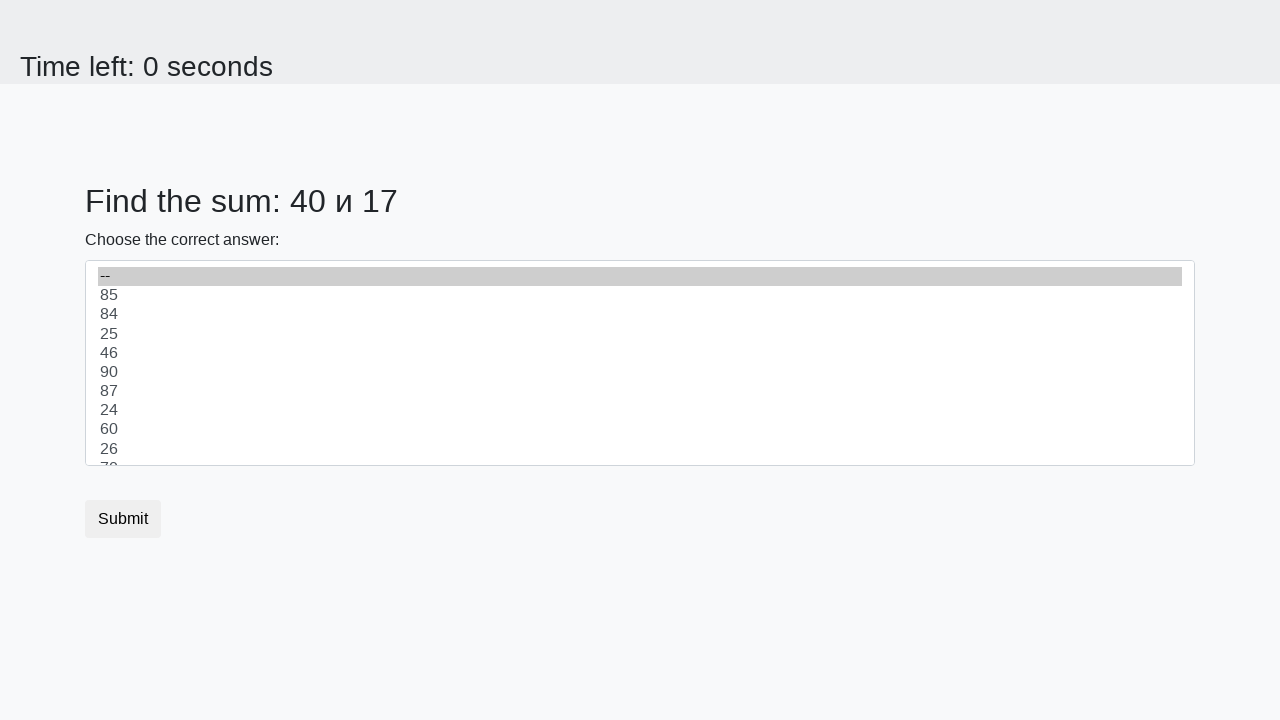

Retrieved first number from element
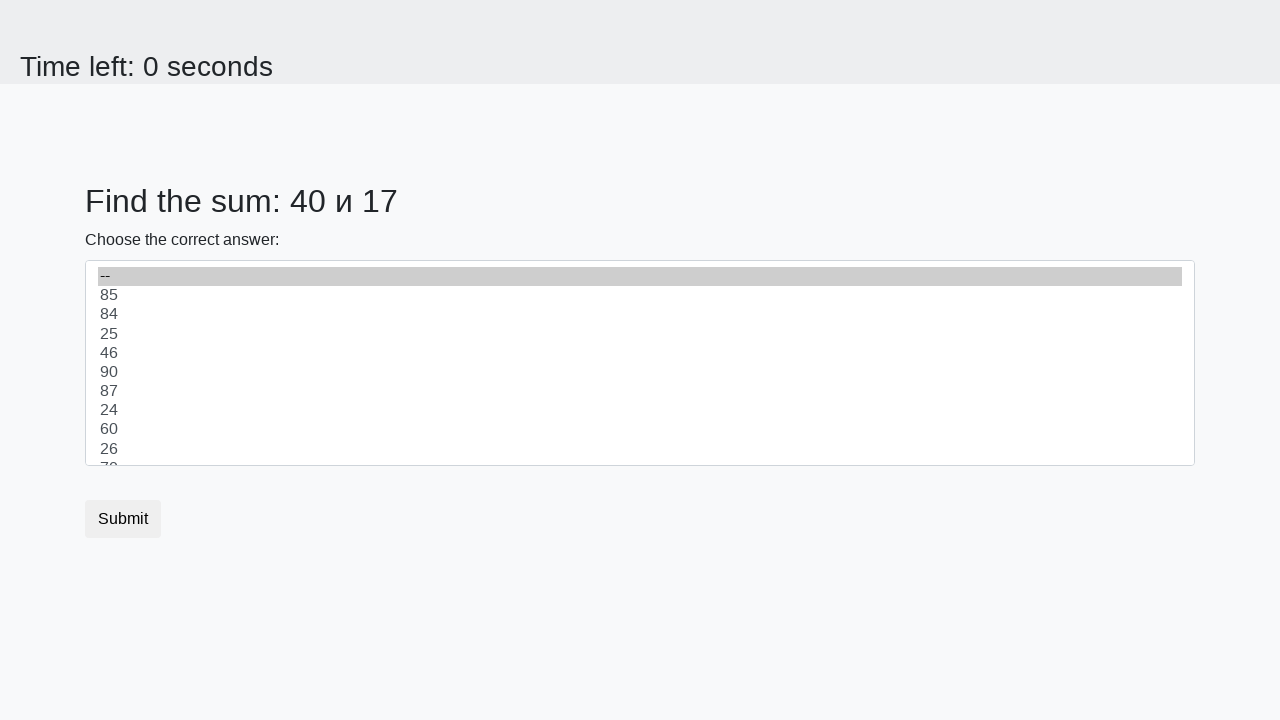

Located second number element (#num2)
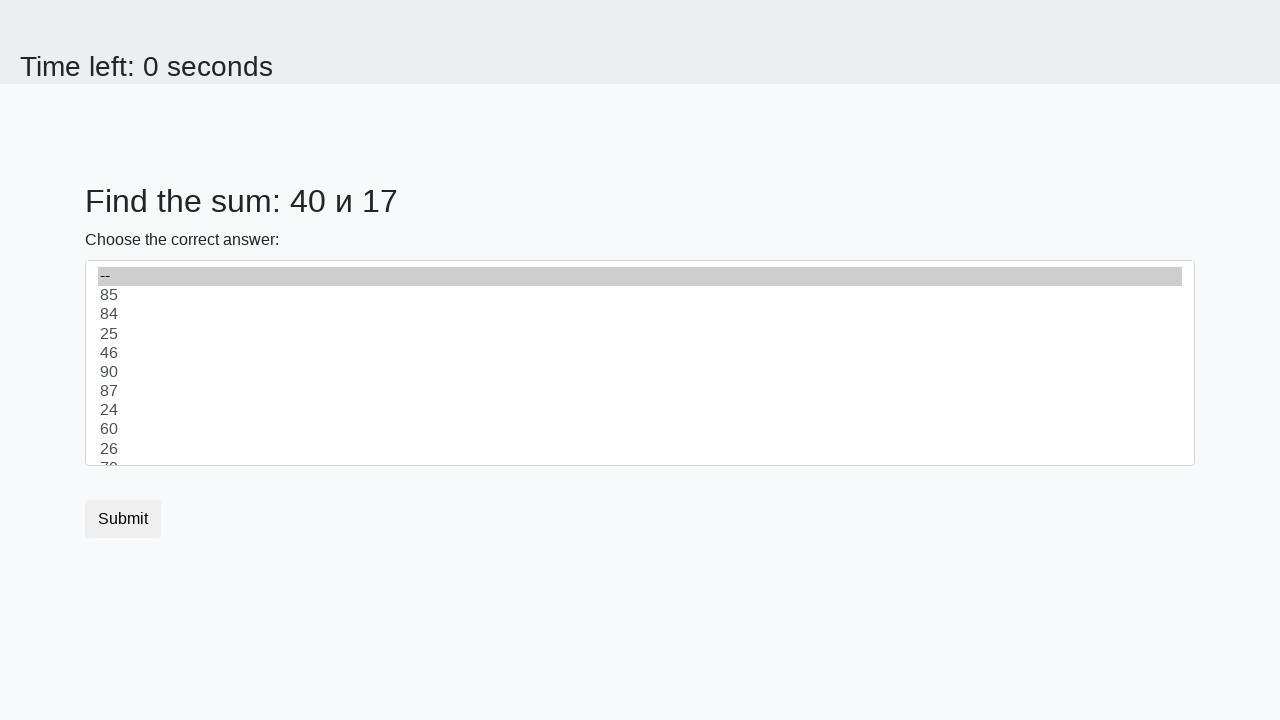

Retrieved second number from element
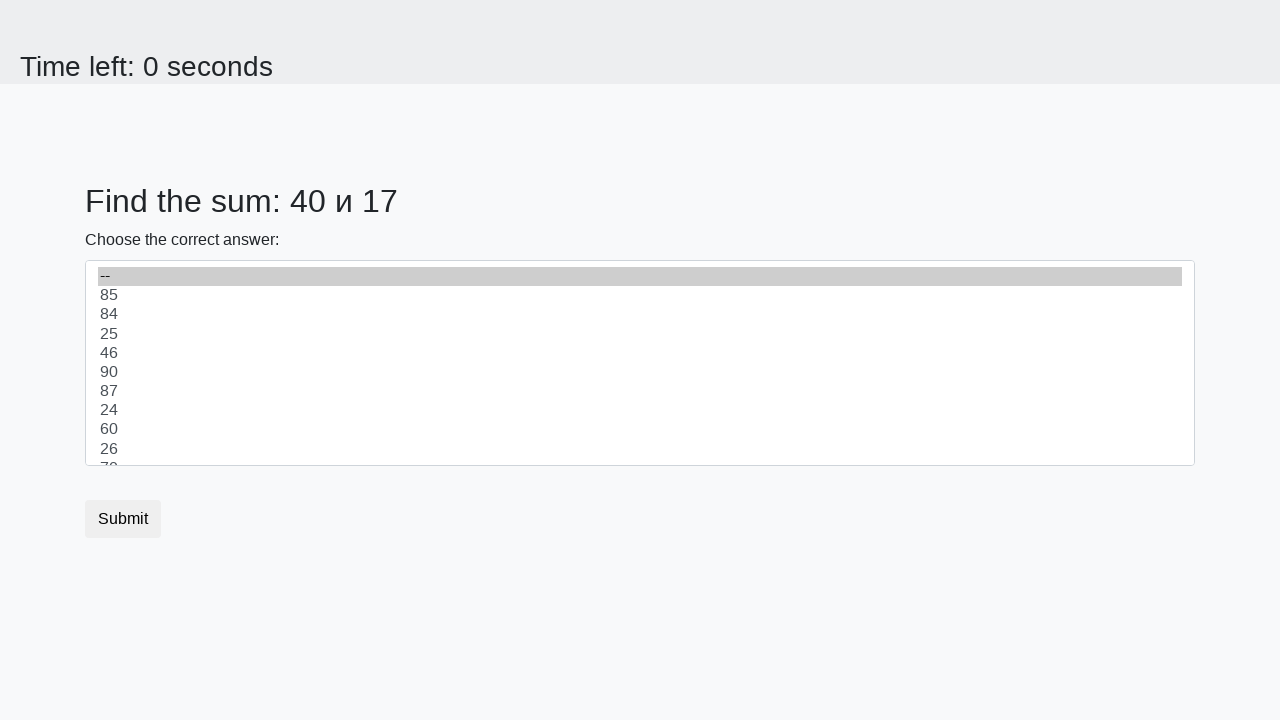

Calculated sum: 40 + 17 = 57
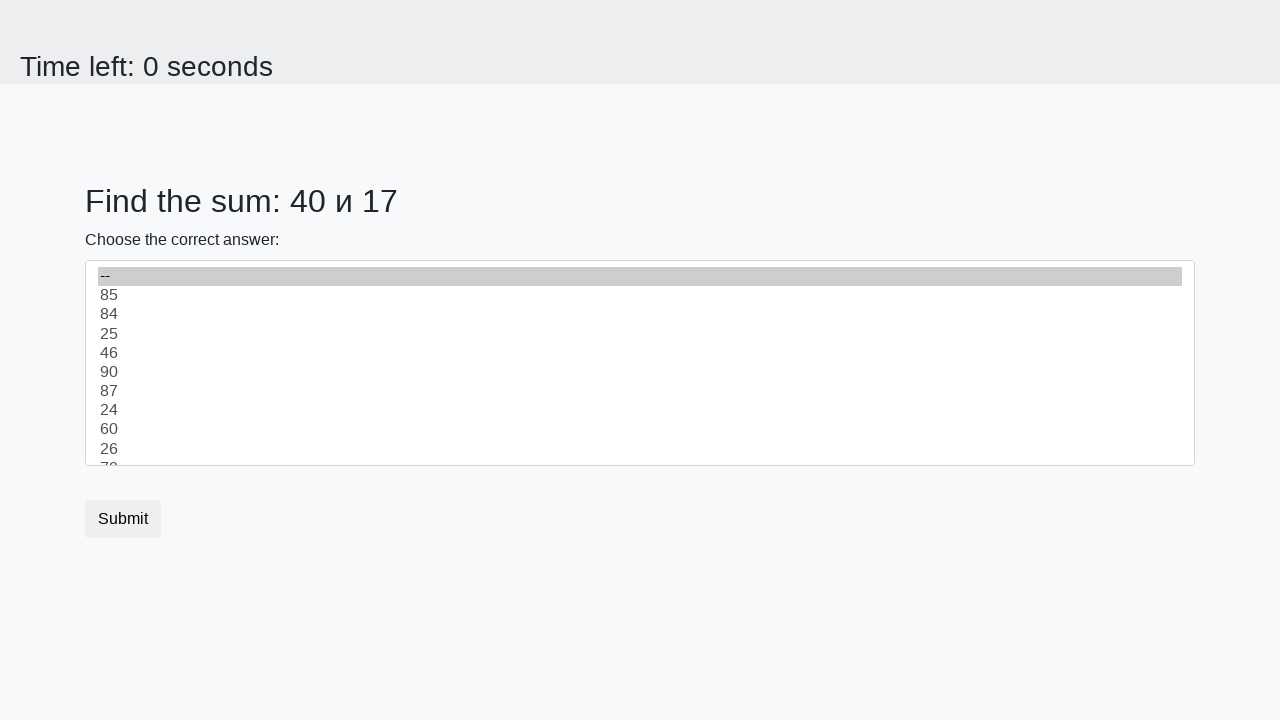

Selected calculated result '57' from dropdown on select
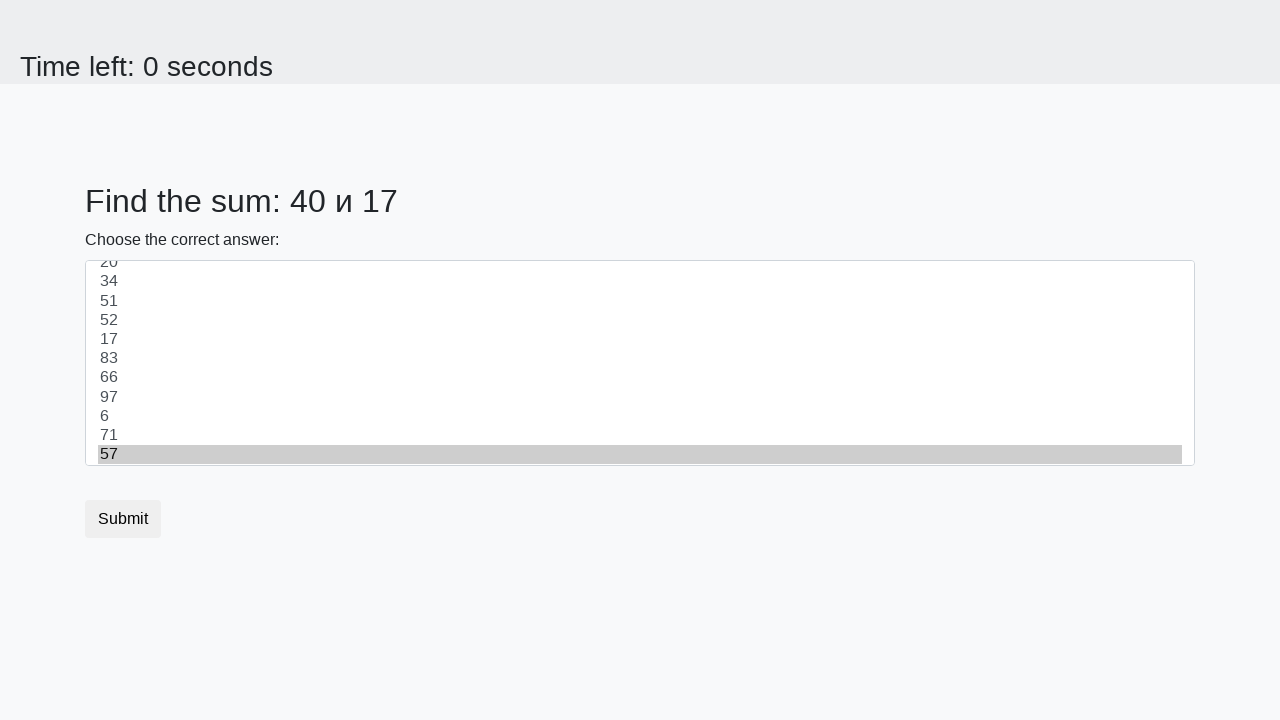

Clicked submit button at (123, 519) on .btn.btn-default
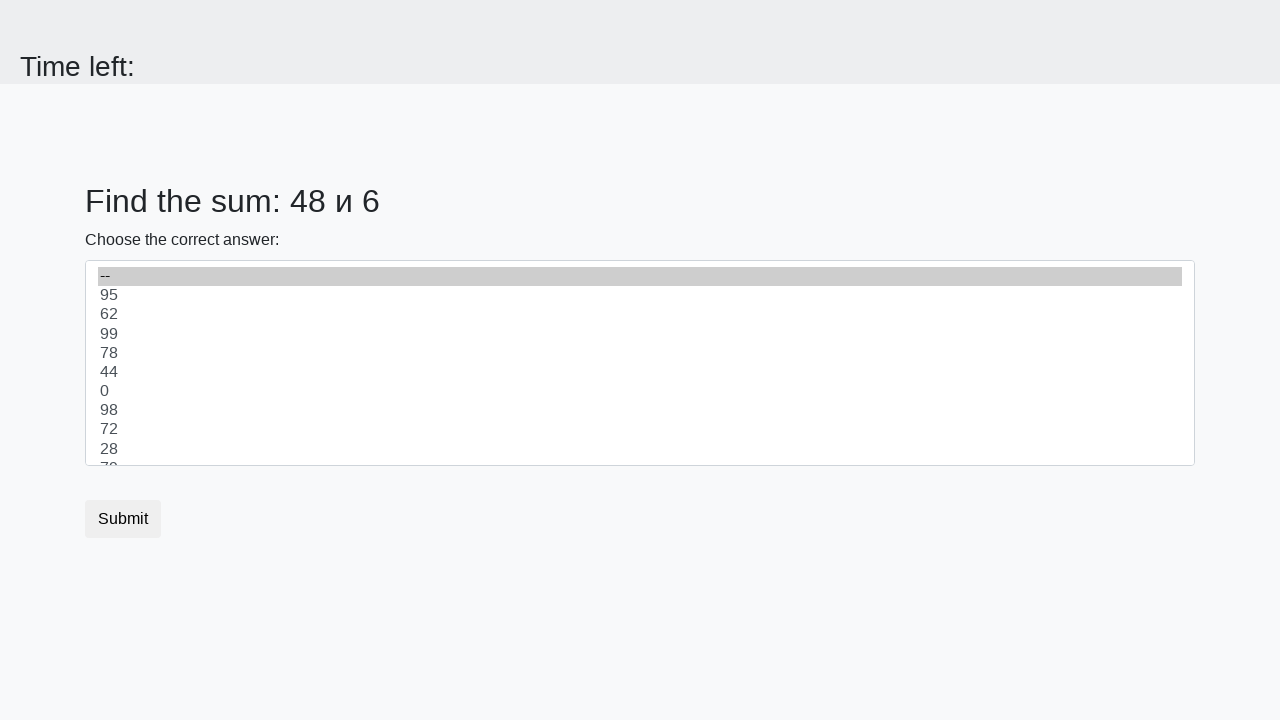

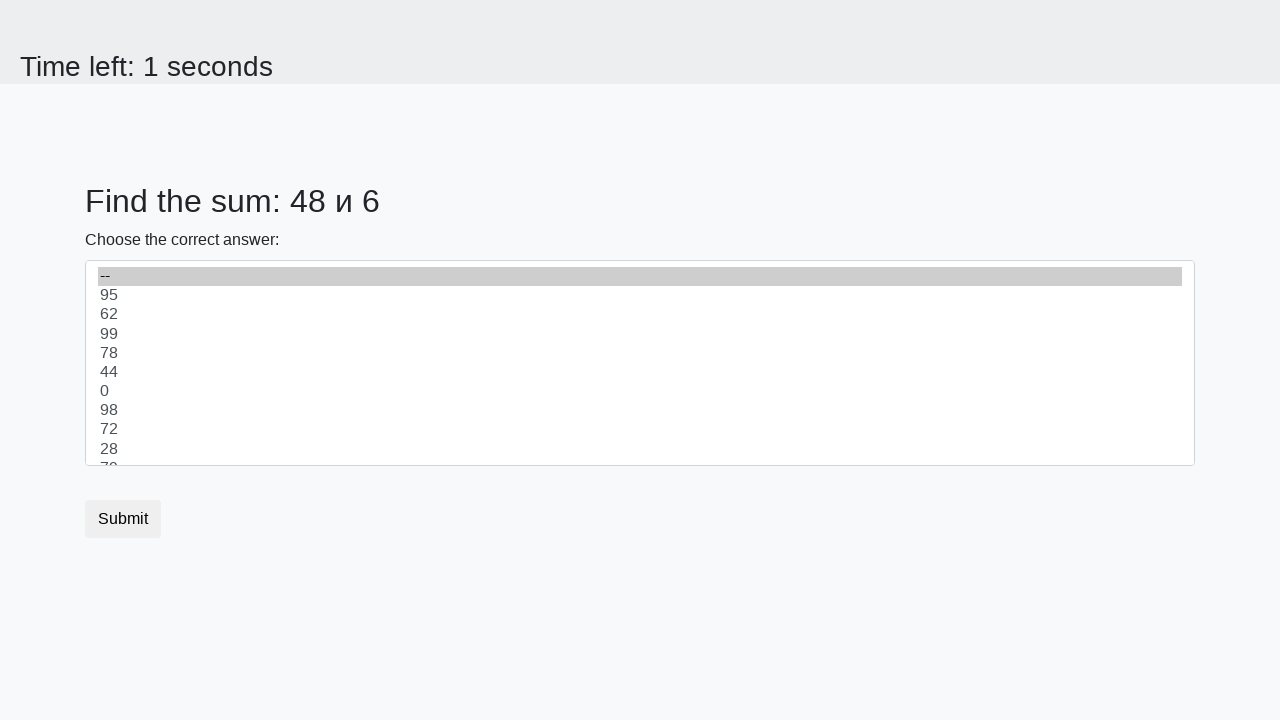